Tests a registration form by filling in required fields (first name, last name, email) and submitting the form to verify successful registration

Starting URL: http://suninjuly.github.io/registration1.html

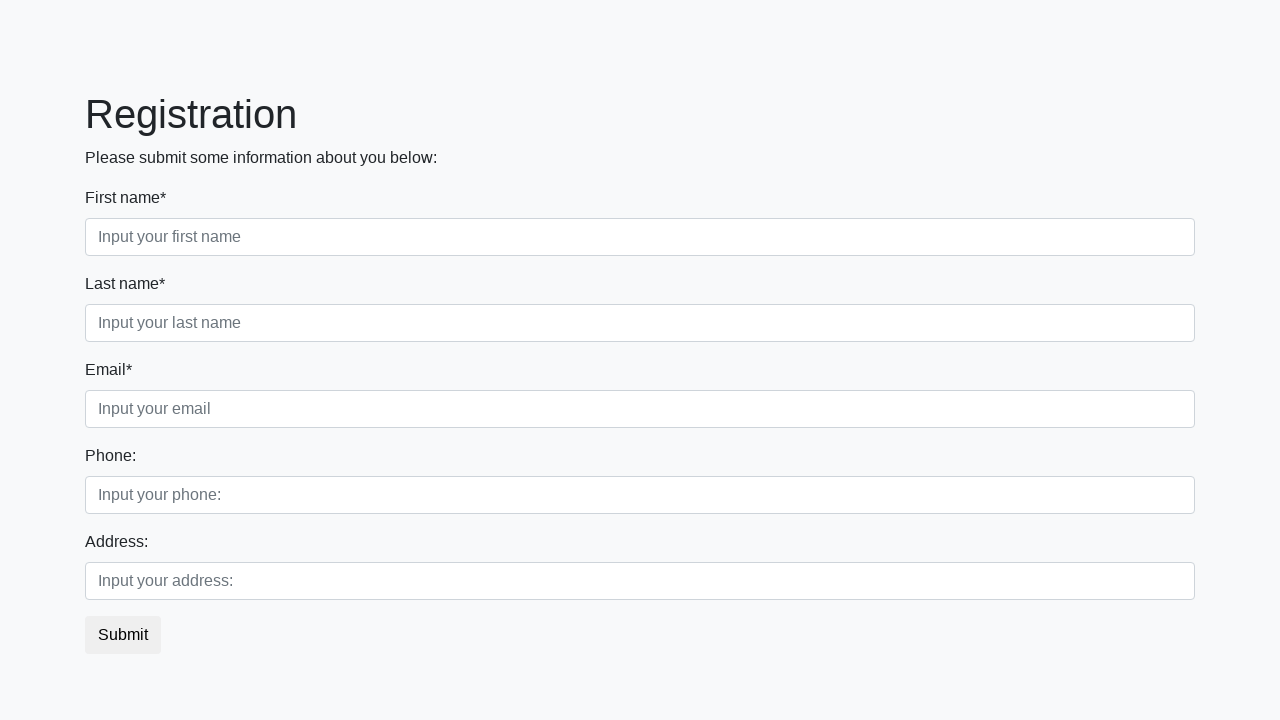

Filled first name field with 'John' on //form/div[1]/div[1]/input
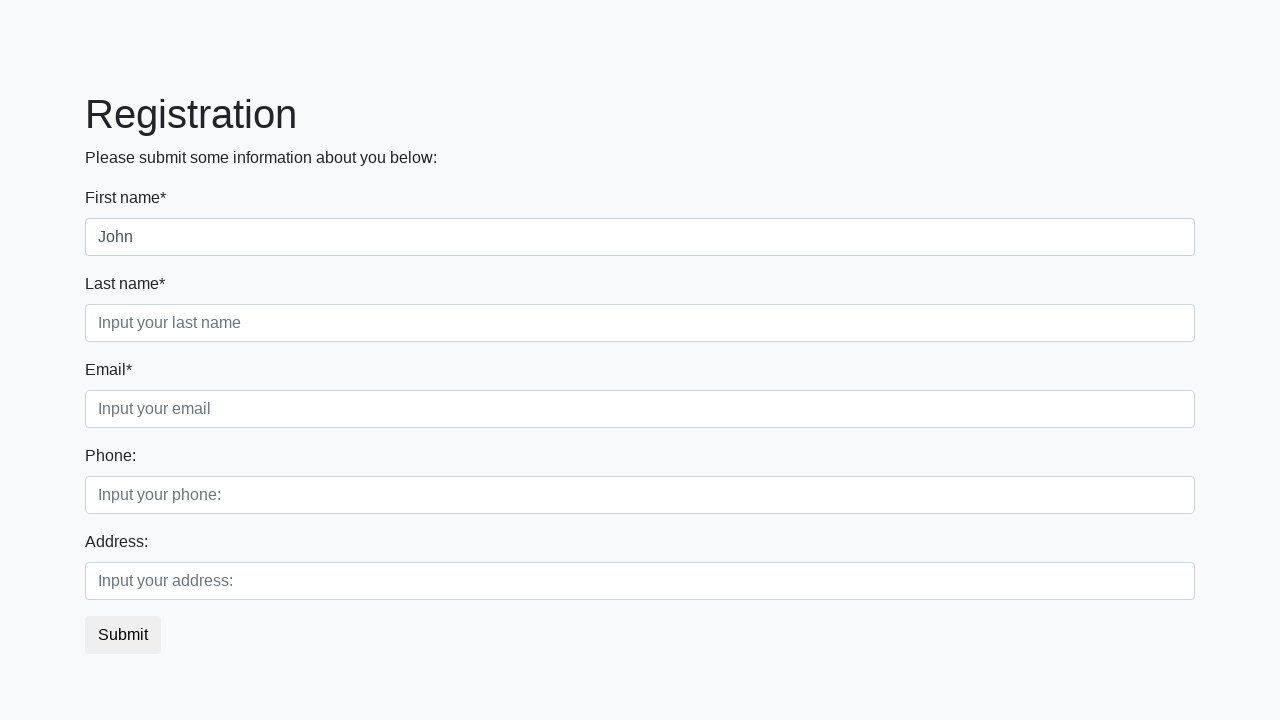

Filled last name field with 'Smith' on //form/div[1]/div[2]/input
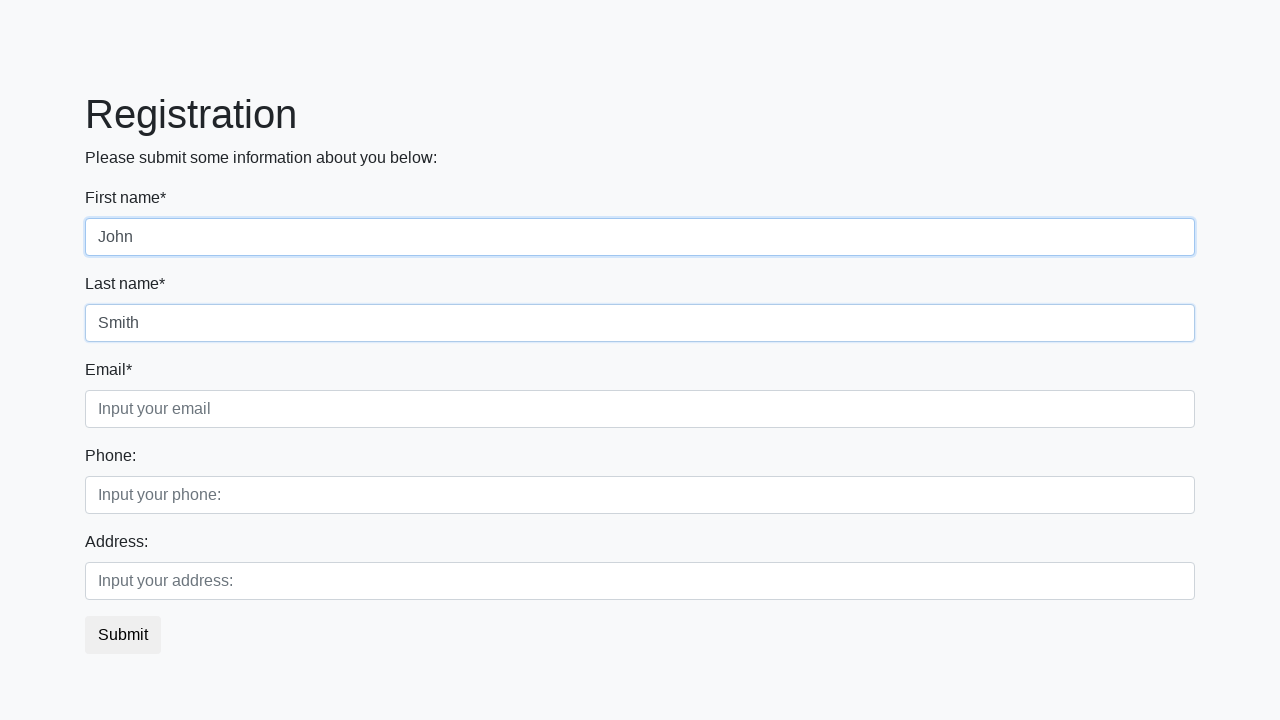

Filled email field with 'john.smith@example.com' on //form/div[1]/div[3]/input
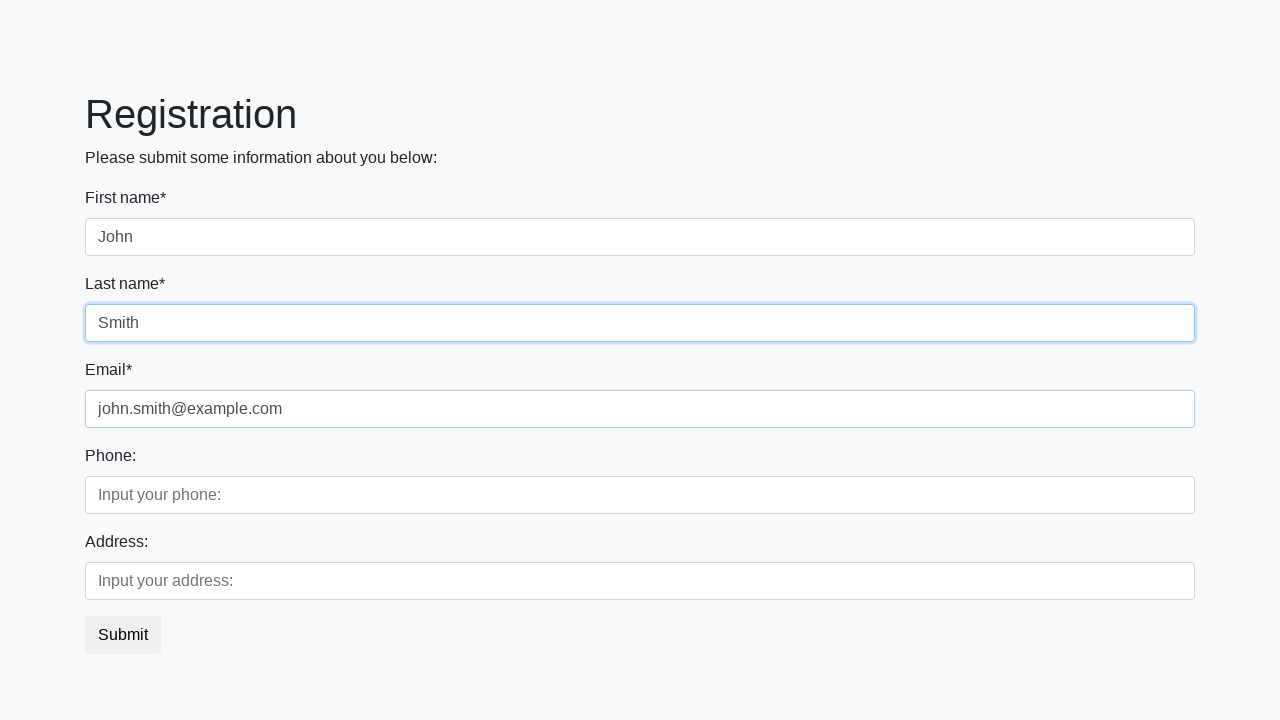

Clicked submit button to register at (123, 635) on button.btn
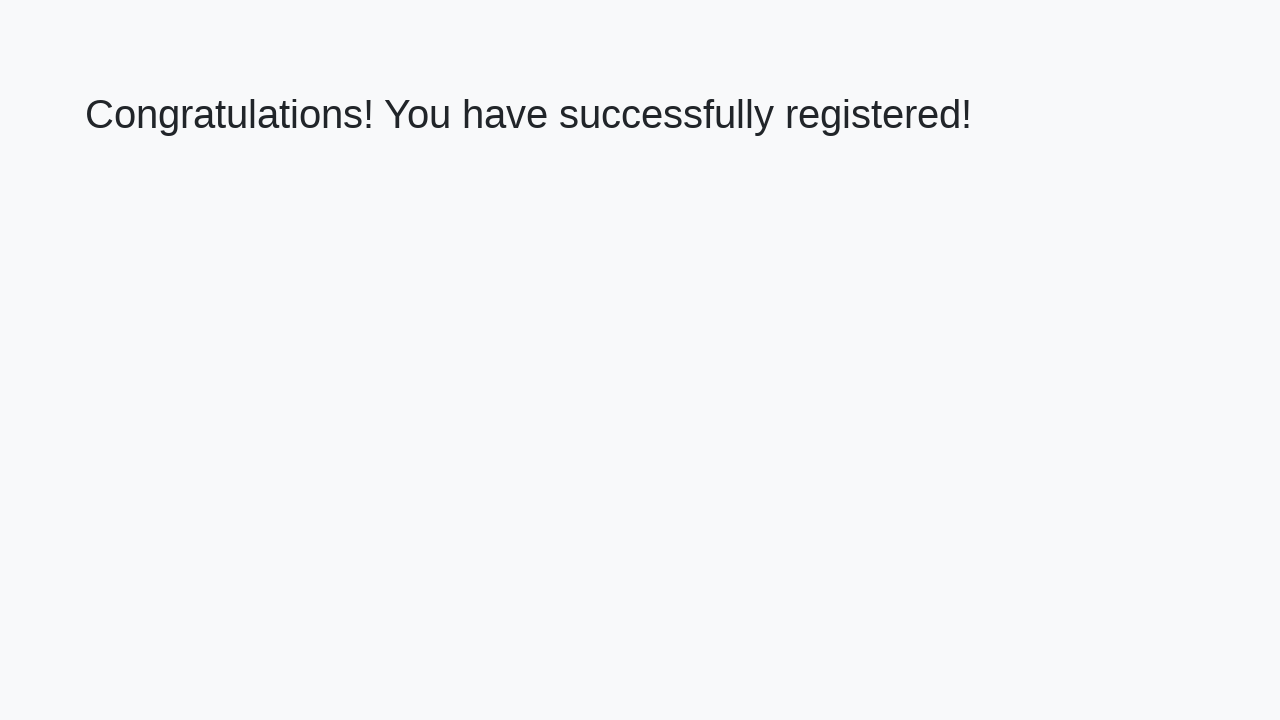

Success message element loaded
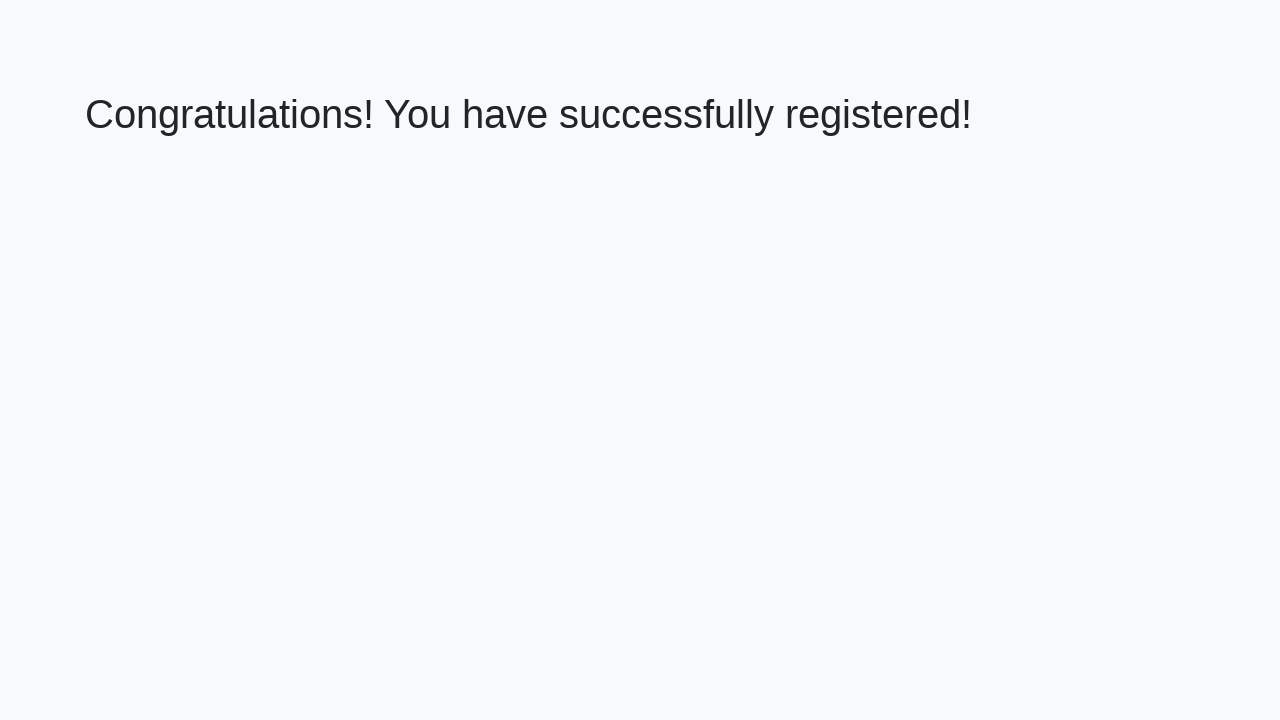

Retrieved success message text: 'Congratulations! You have successfully registered!'
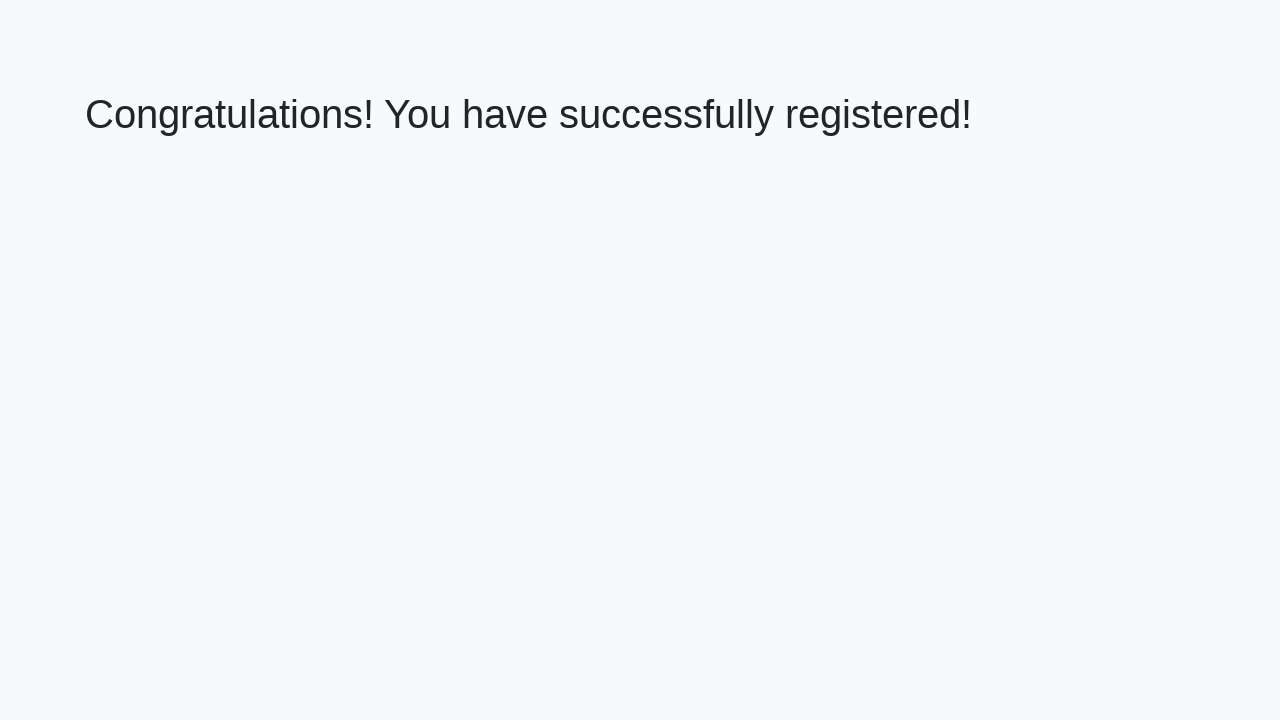

Verified successful registration message
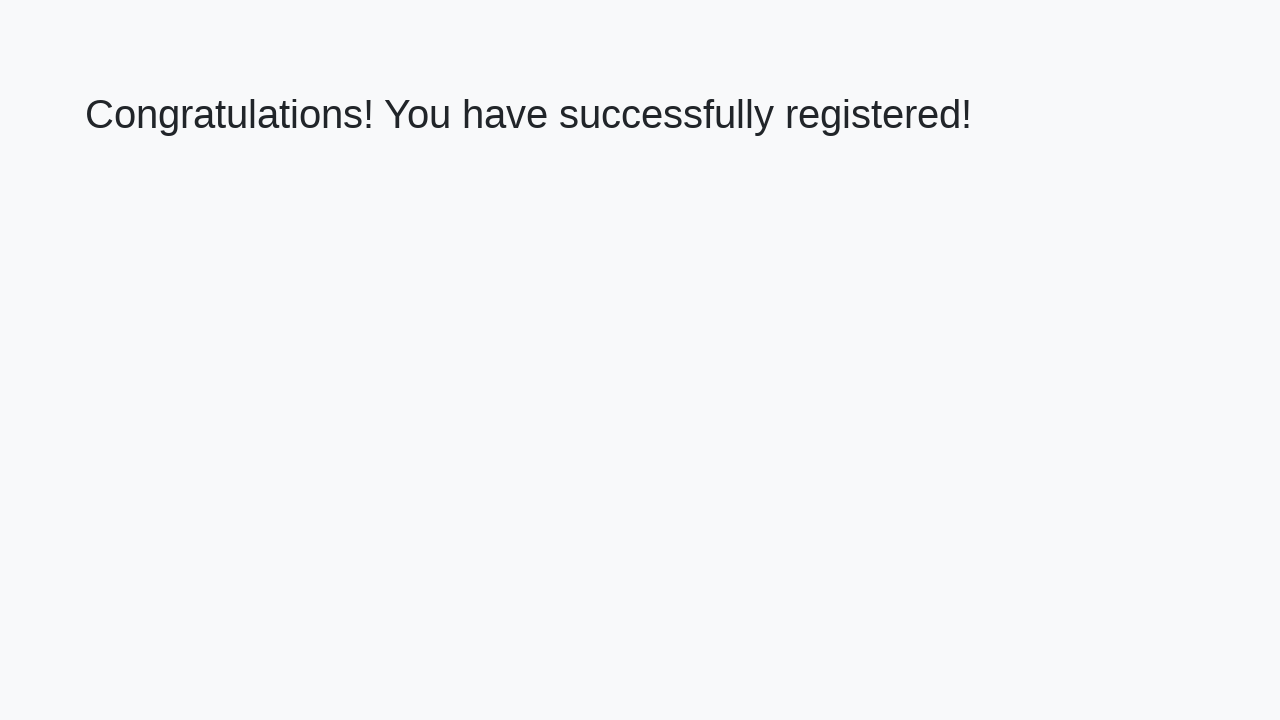

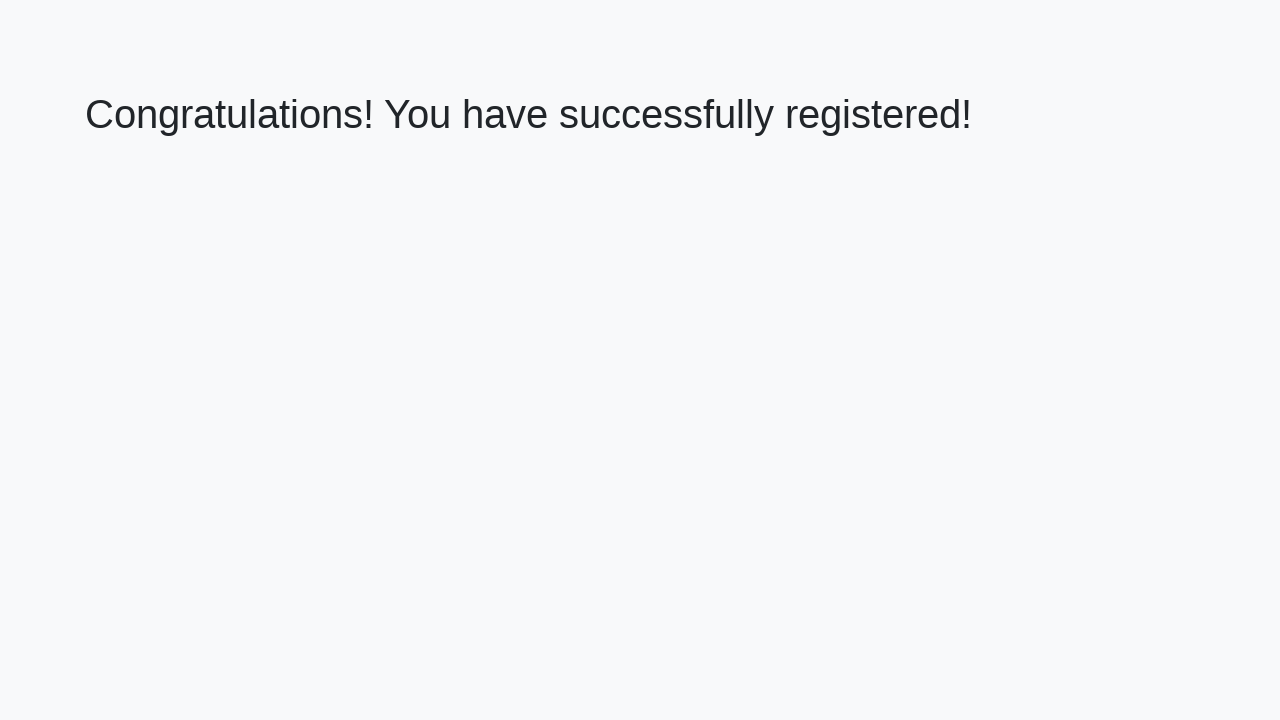